Tests hotel search form by entering a location and filling the newsletter subscription email field on a hotel booking website.

Starting URL: https://hotel-testlab.coderslab.pl/en/

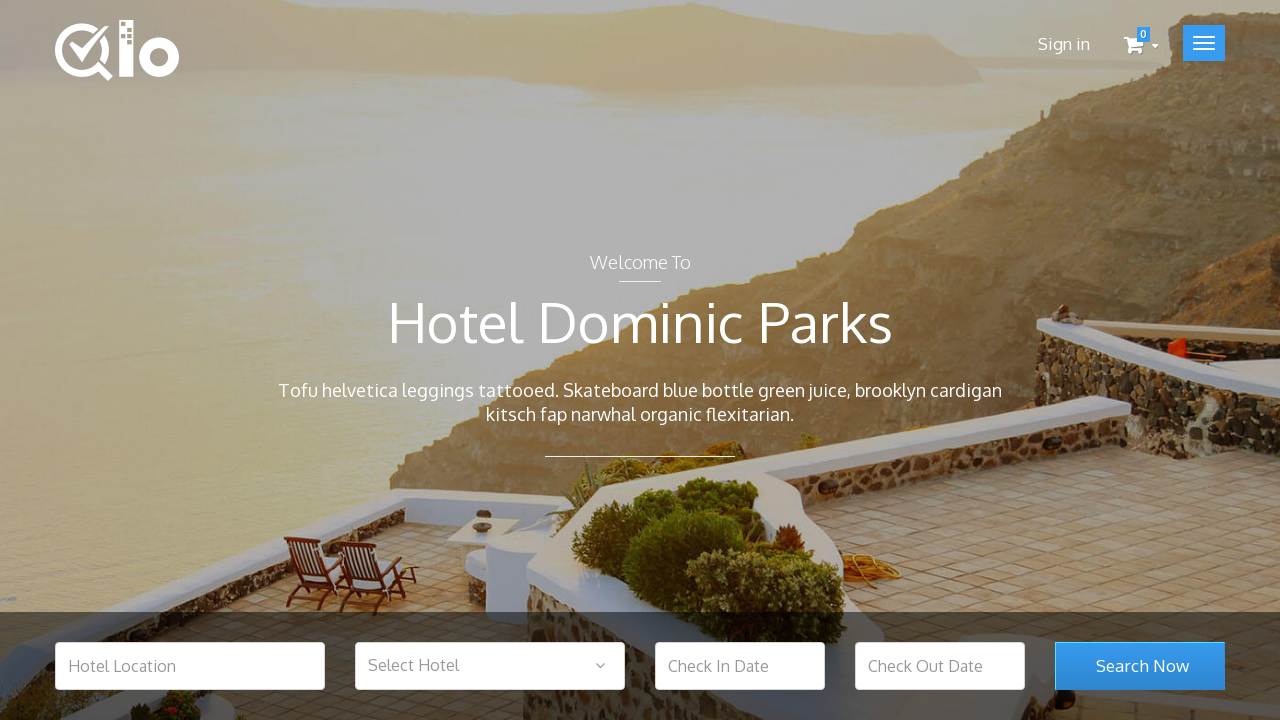

Filled hotel location search field with 'Warsaw' on #hotel_location
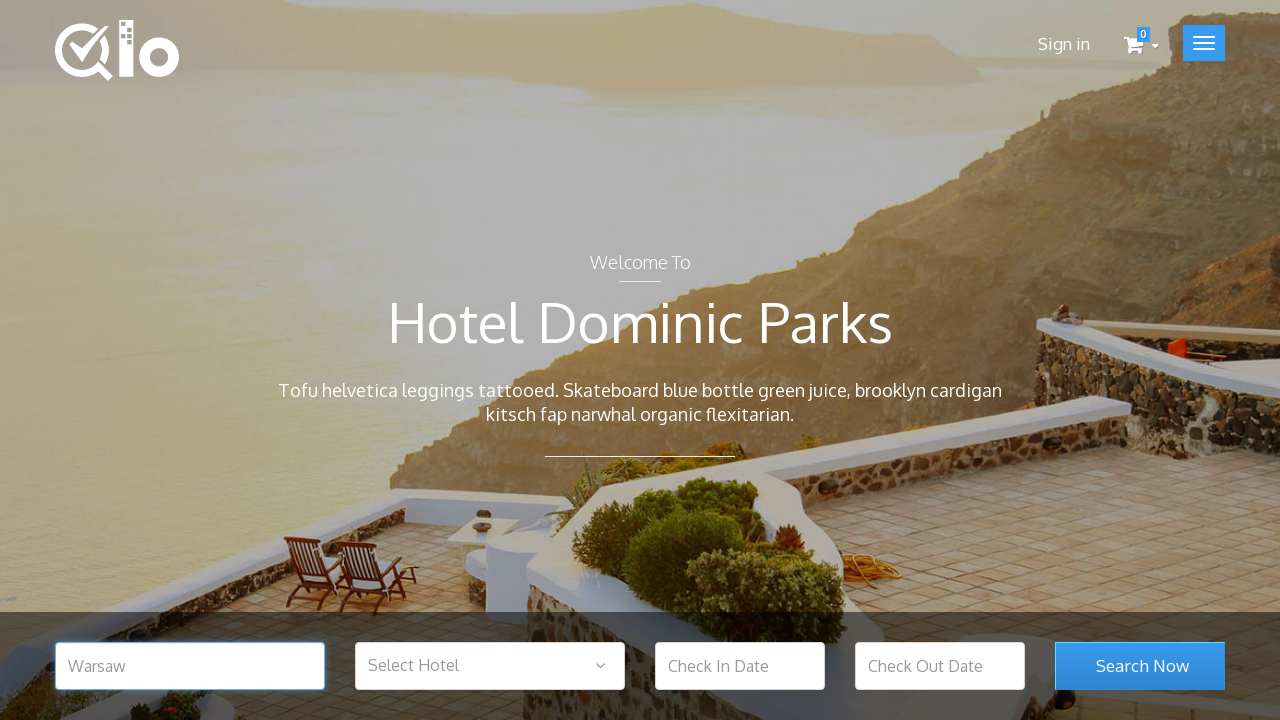

Verified search submit button is present
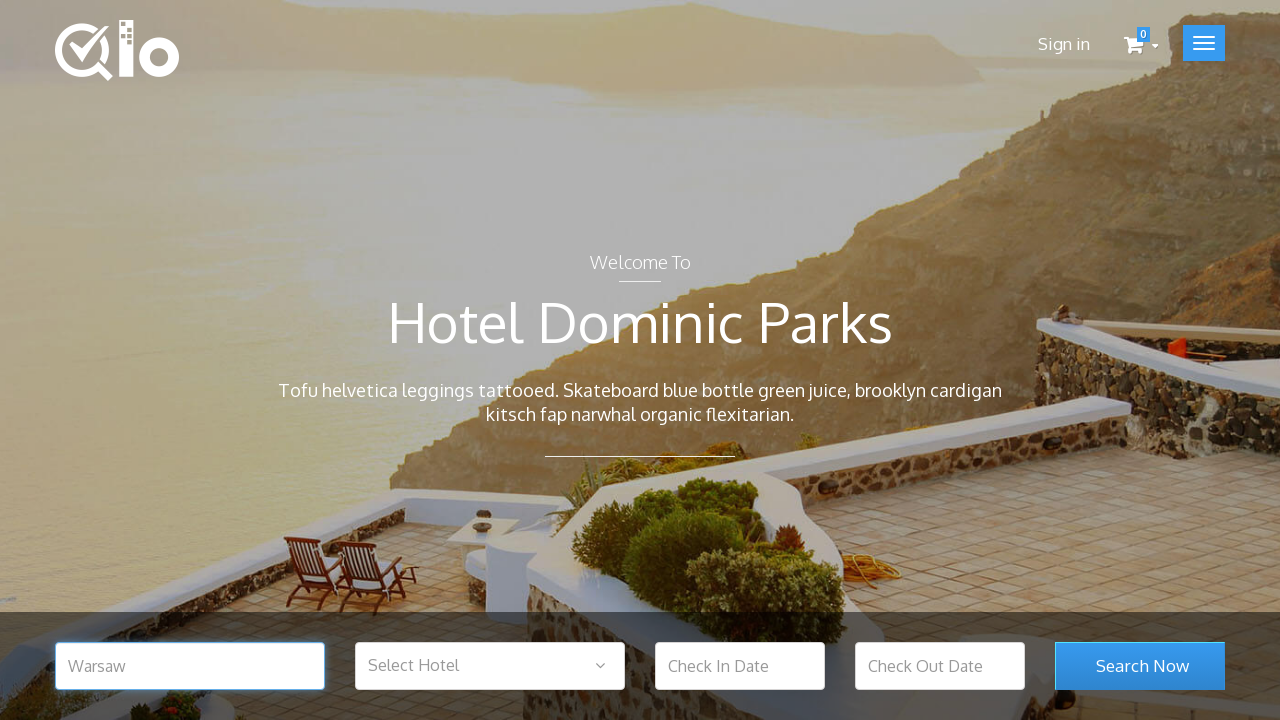

Filled newsletter email subscription field with 'test@test.com' on #newsletter-input
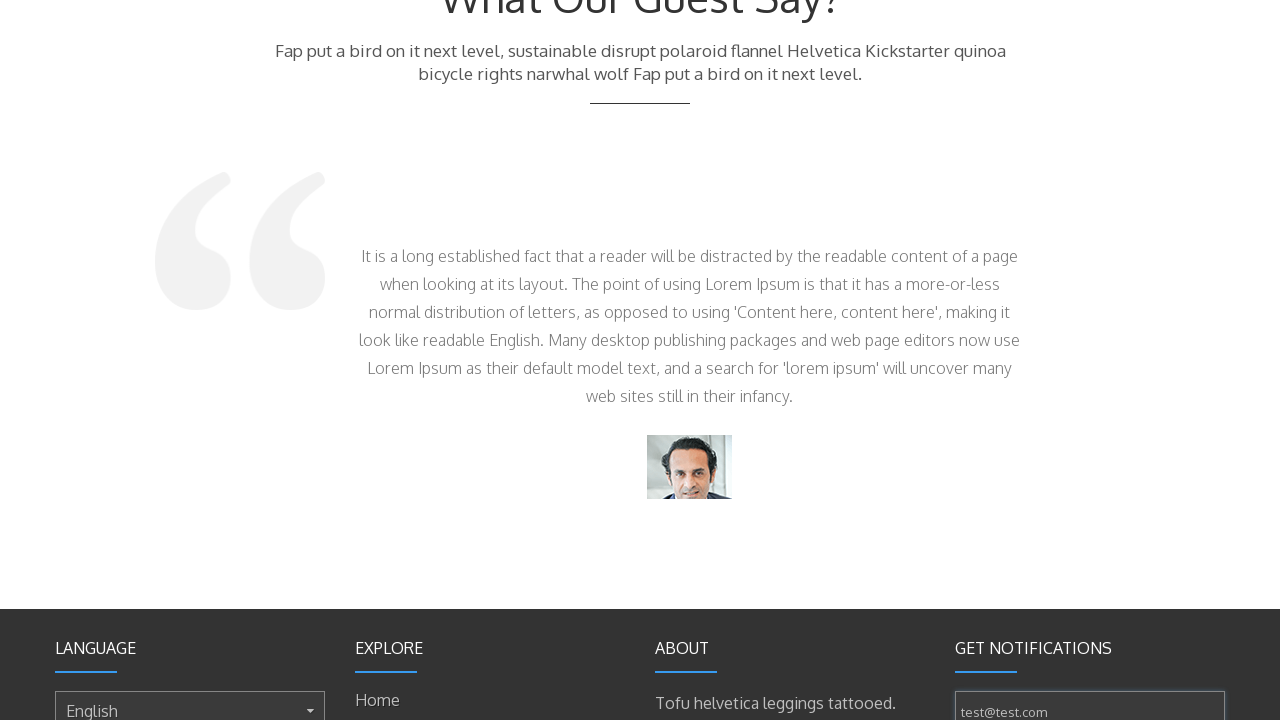

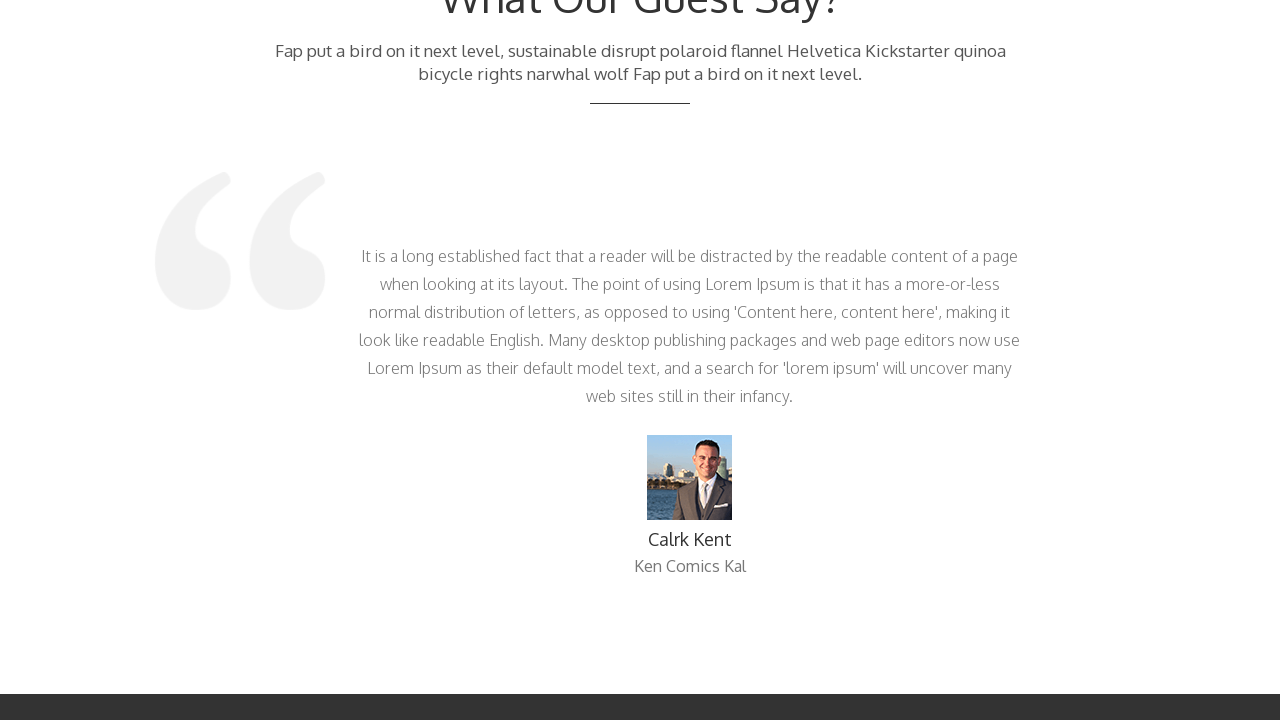